Tests browser tab handling by clicking the "New Tab" button, switching to the new tab, and verifying the heading text is displayed

Starting URL: https://demoqa.com/browser-windows

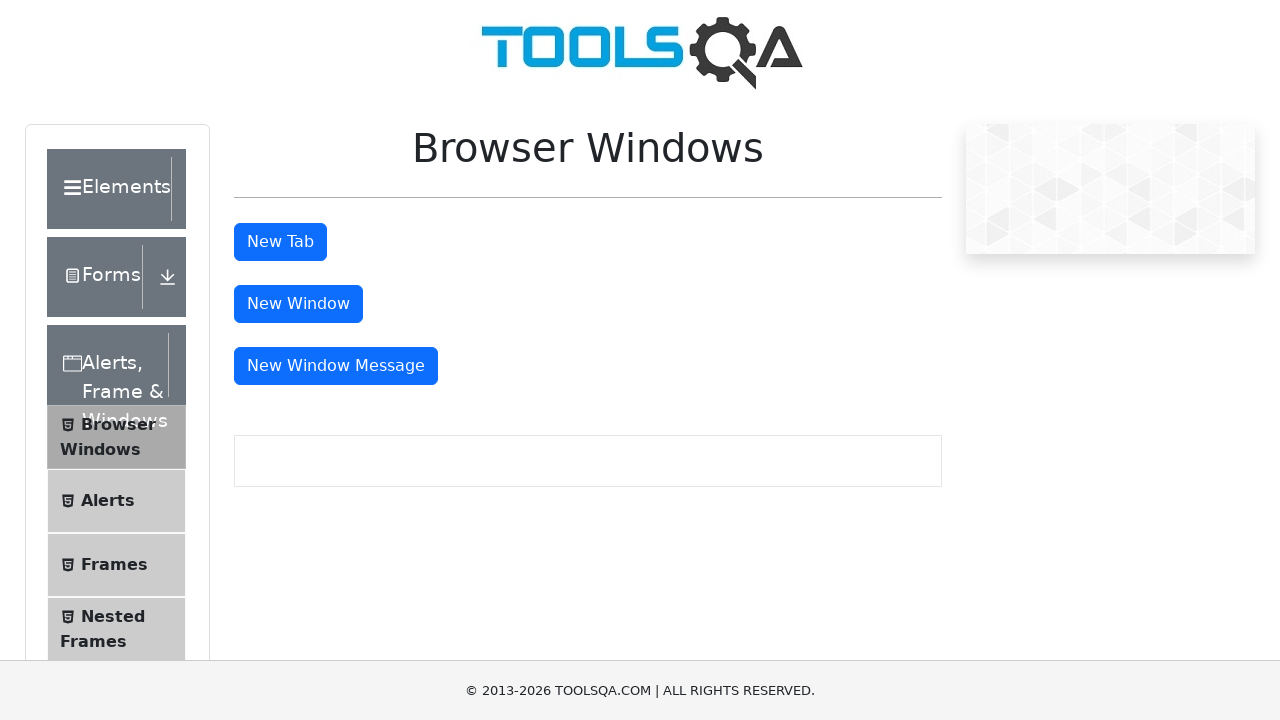

Clicked 'New Tab' button to open new browser tab at (280, 242) on button#tabButton
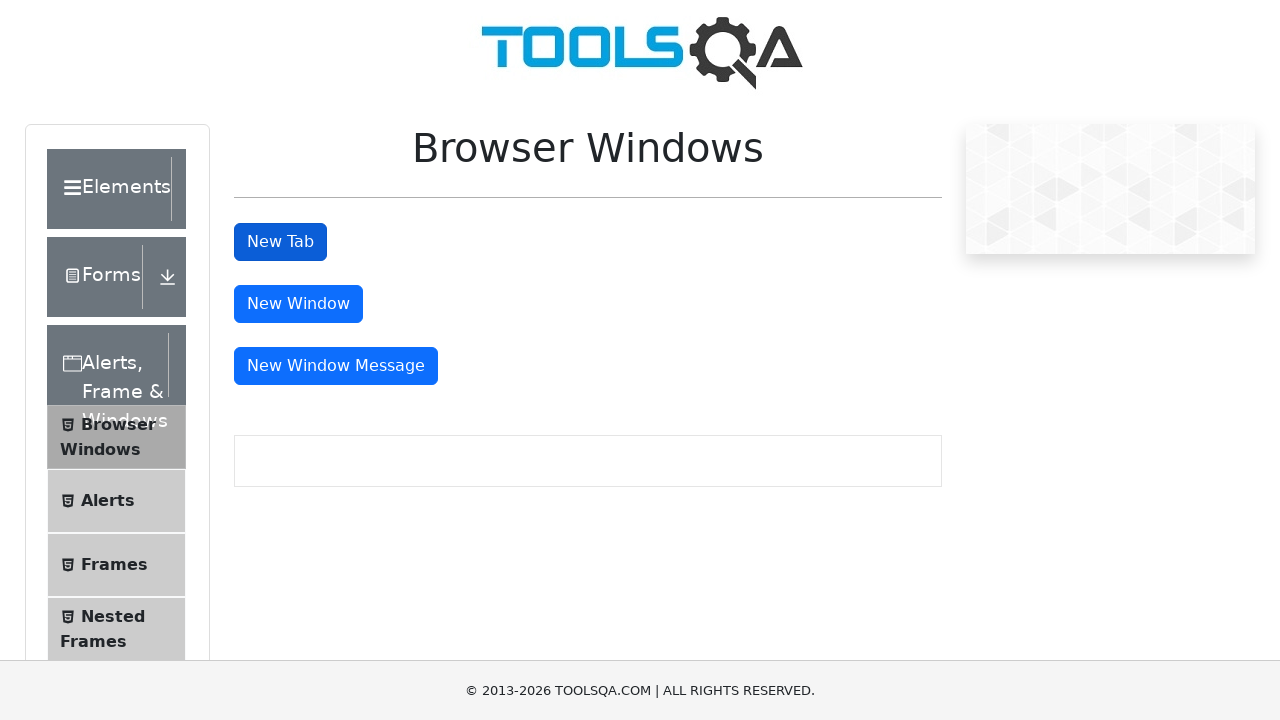

New tab opened and page object obtained
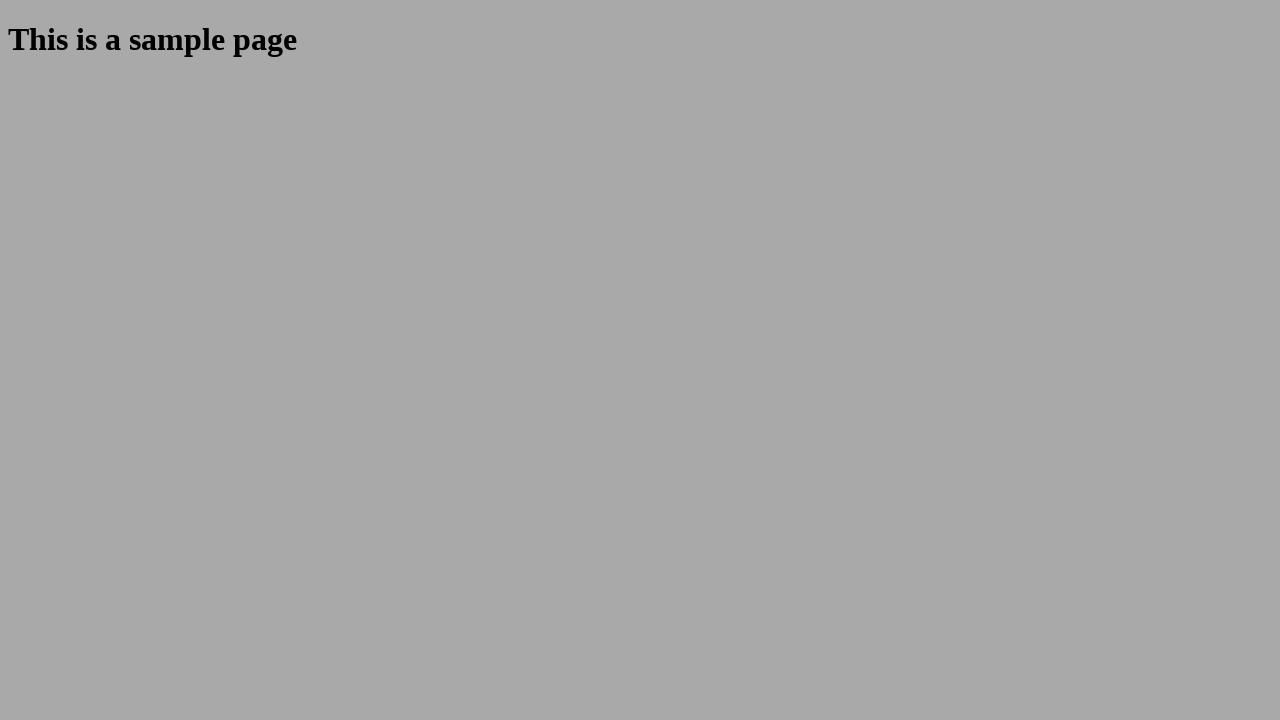

New tab page fully loaded
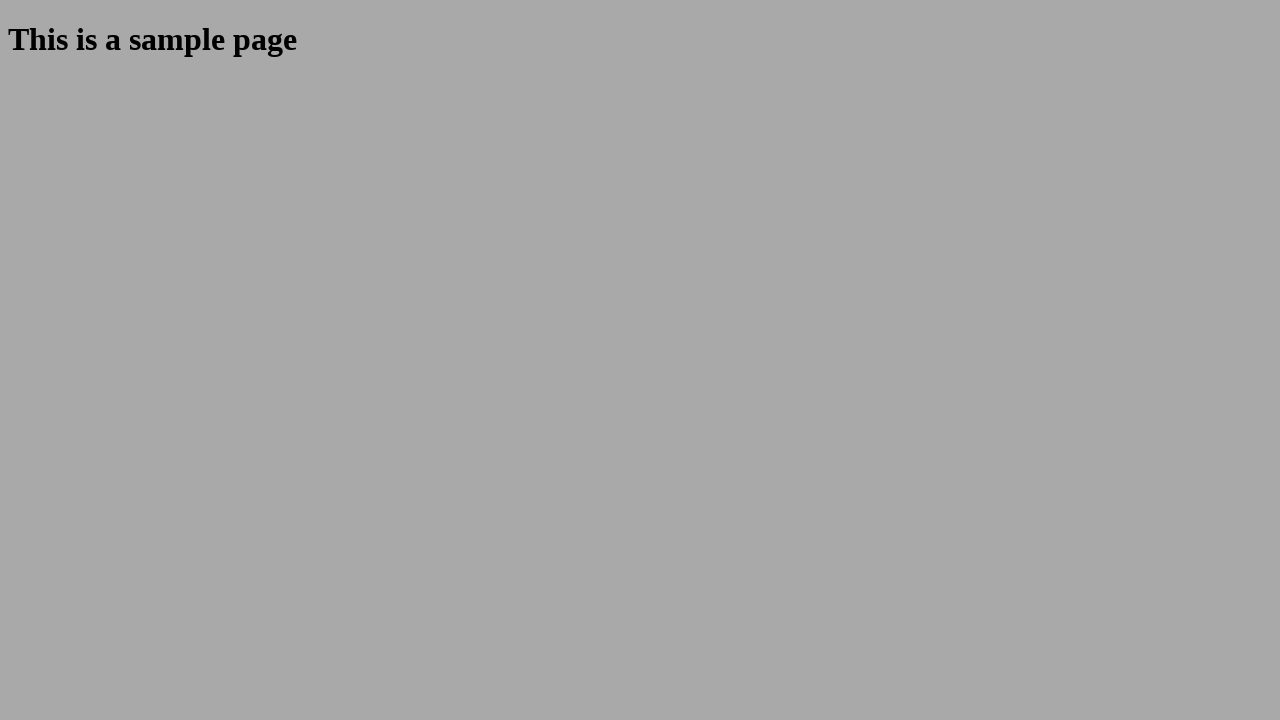

Sample heading element became visible
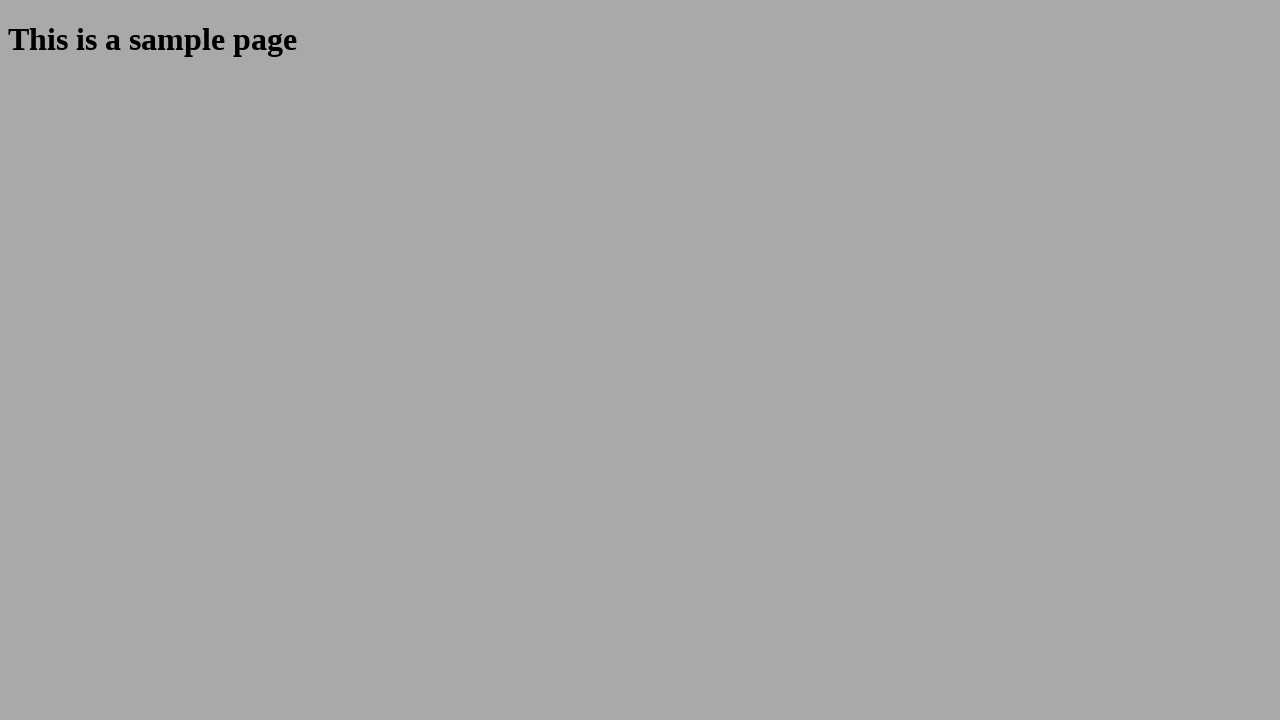

Located sample heading element
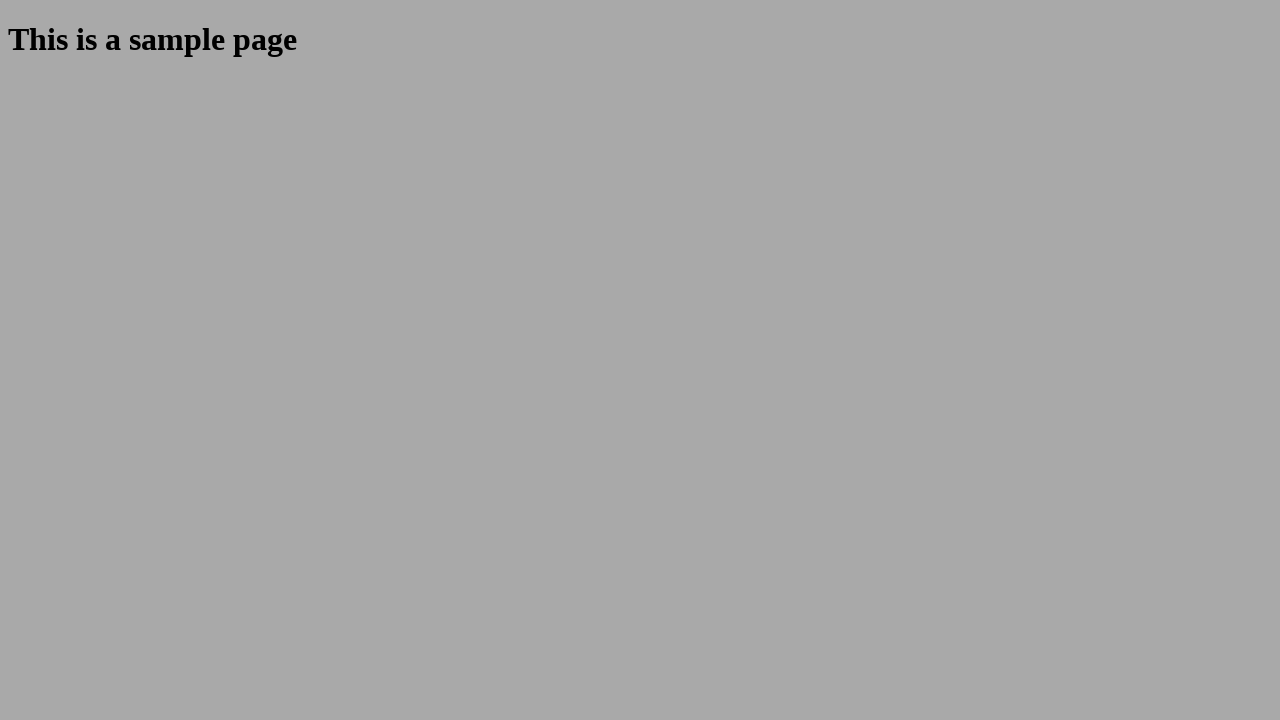

Verified heading text: This is a sample page
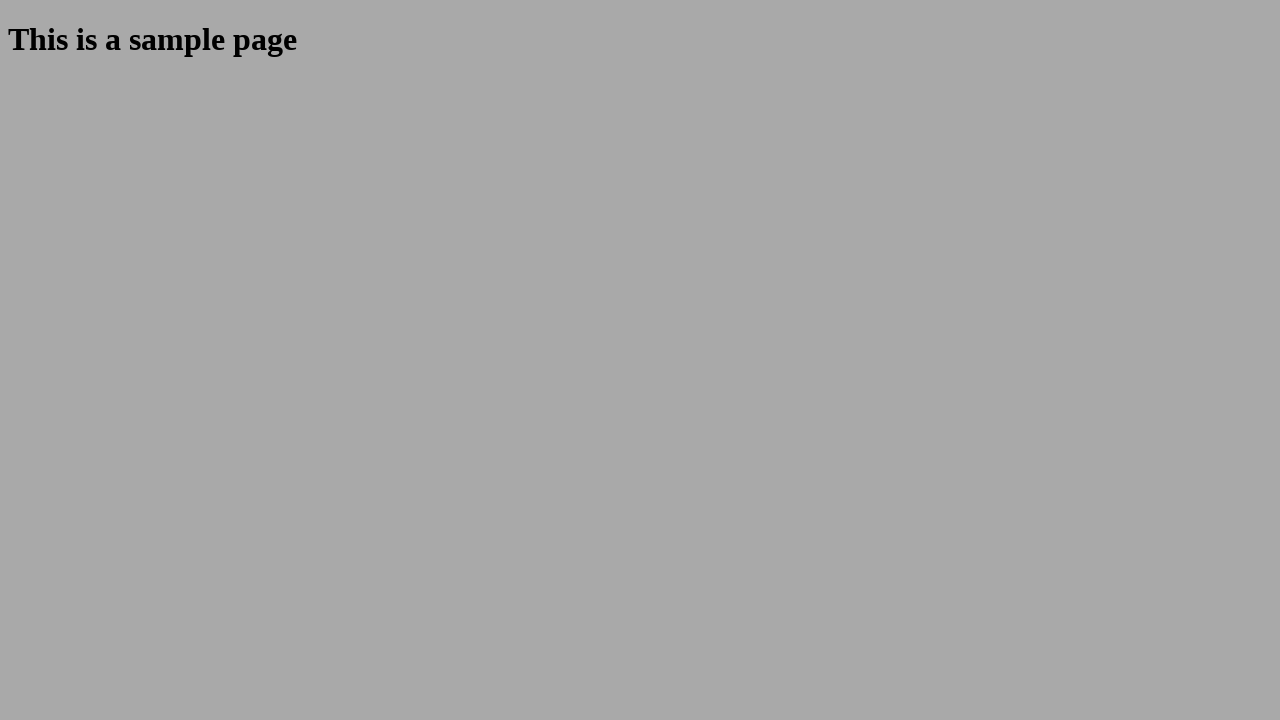

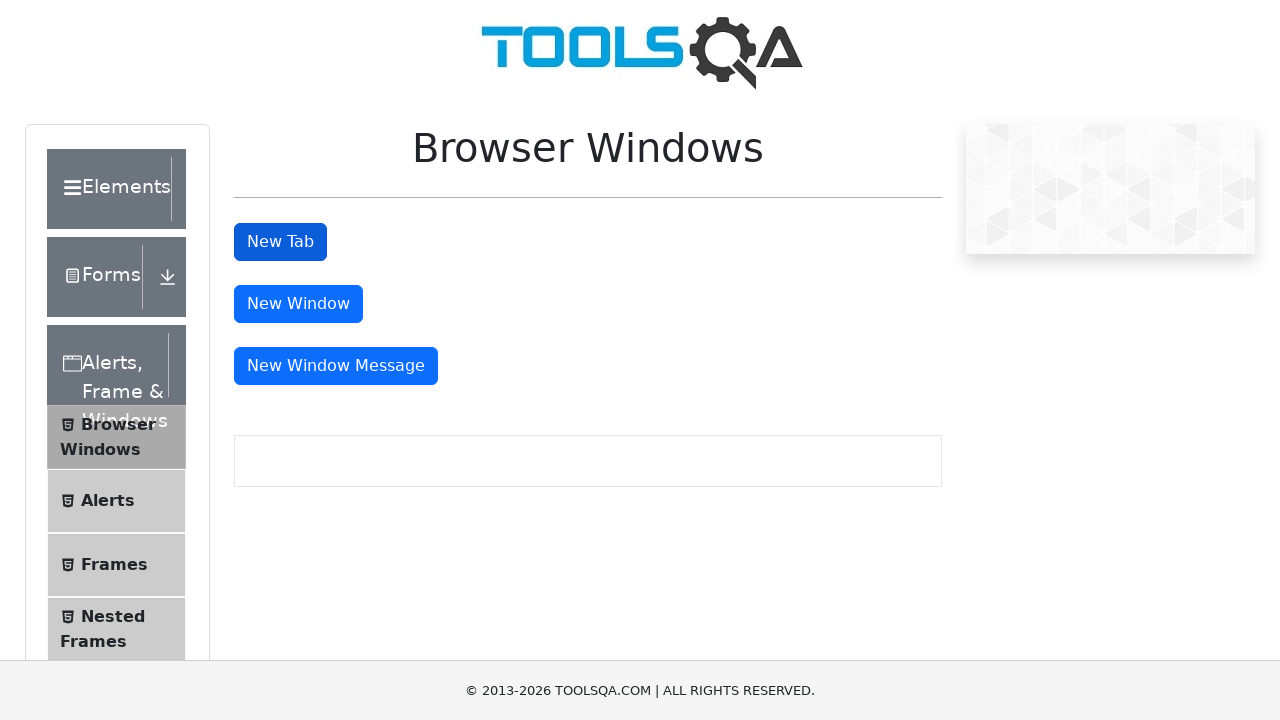